Tests window handling by opening a new window via button click and switching between parent and child windows

Starting URL: https://rahulshettyacademy.com/AutomationPractice/

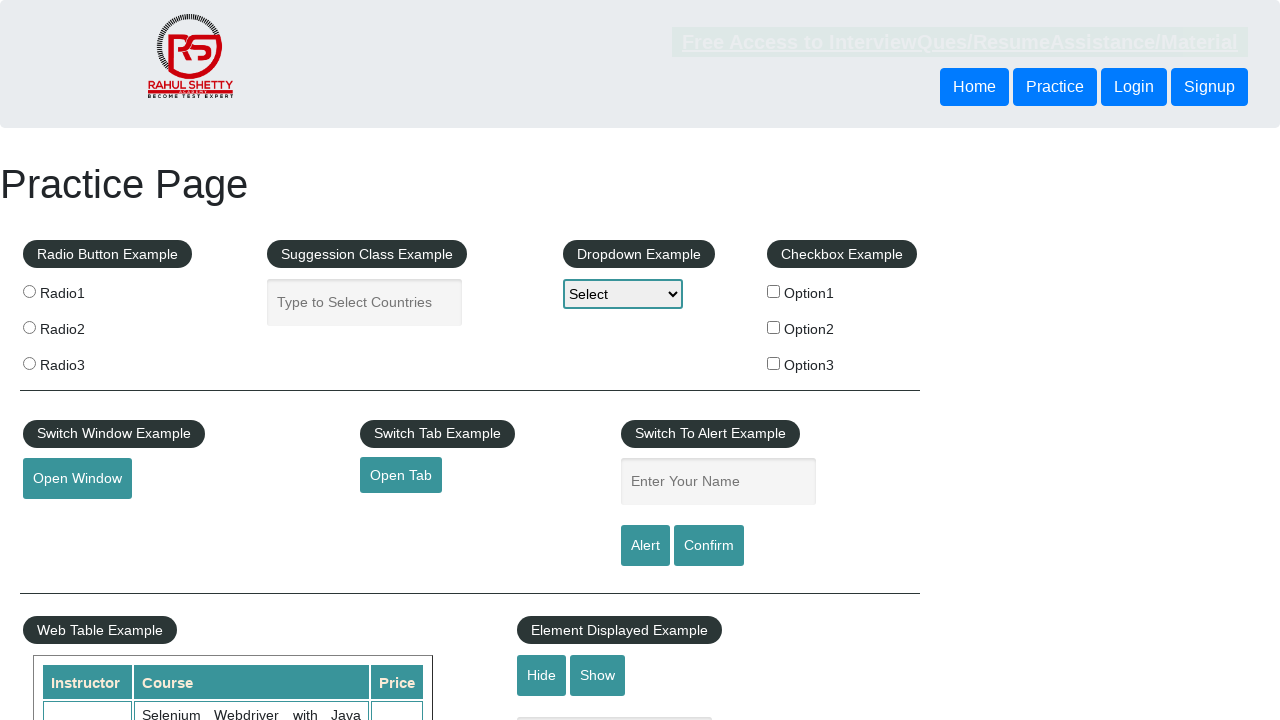

Clicked button to open new window at (77, 479) on button#openwindow
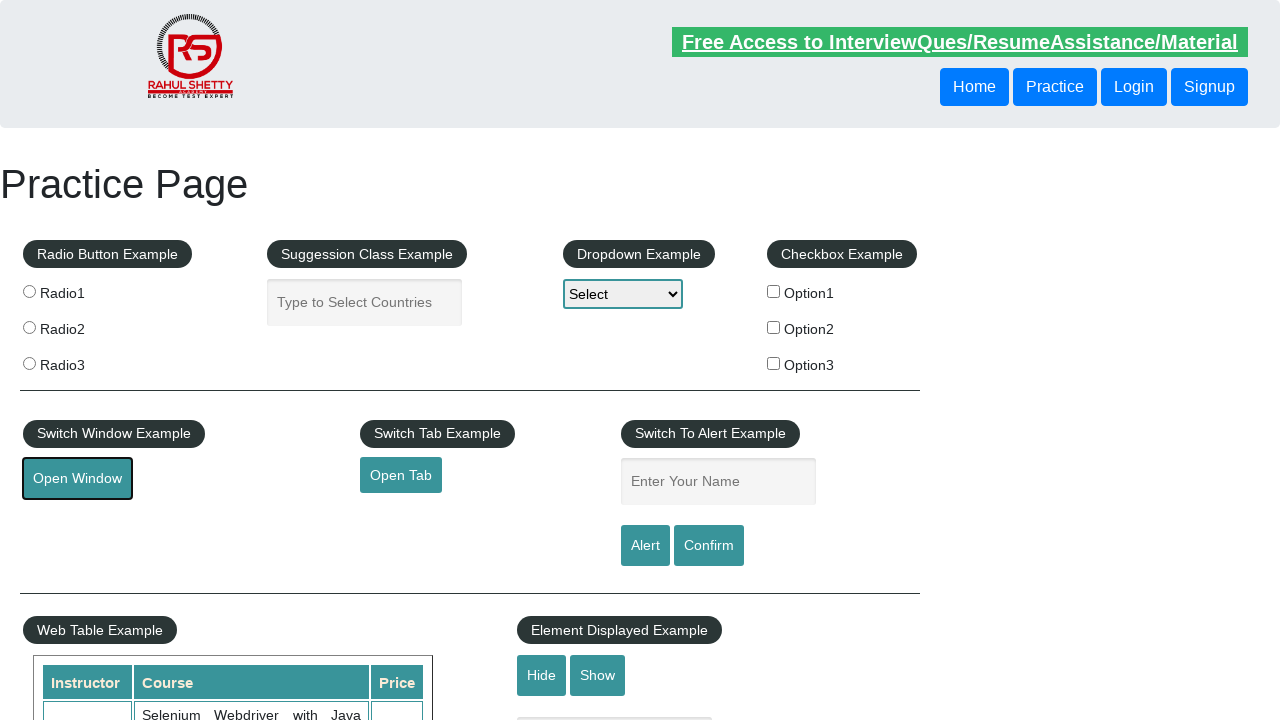

New window loaded completely
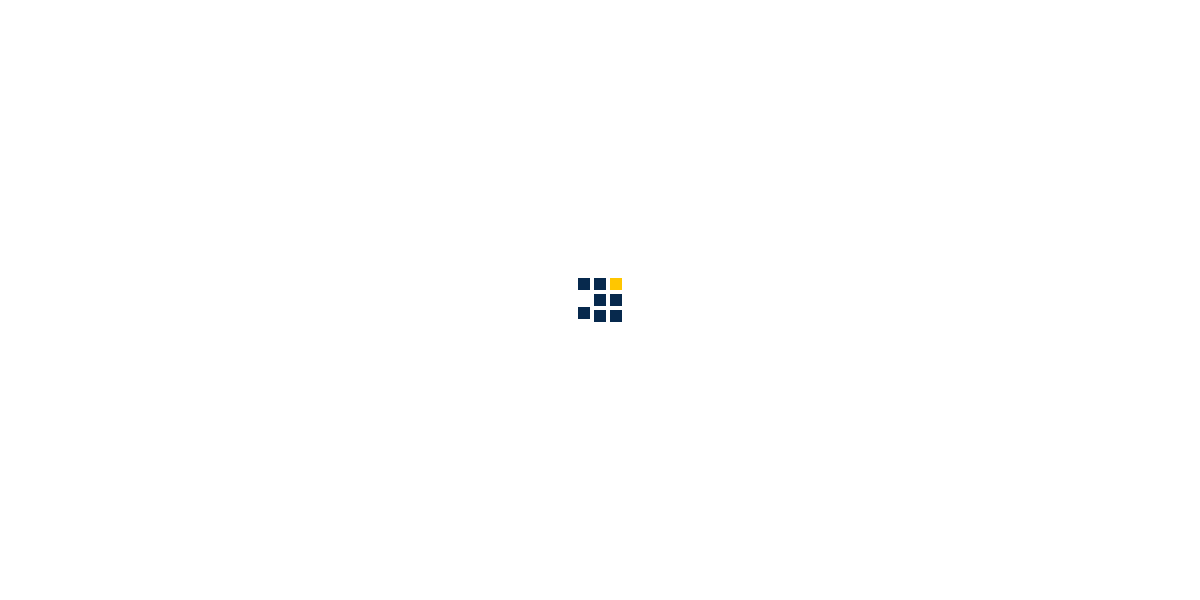

Retrieved child window URL: https://www.qaclickacademy.com/
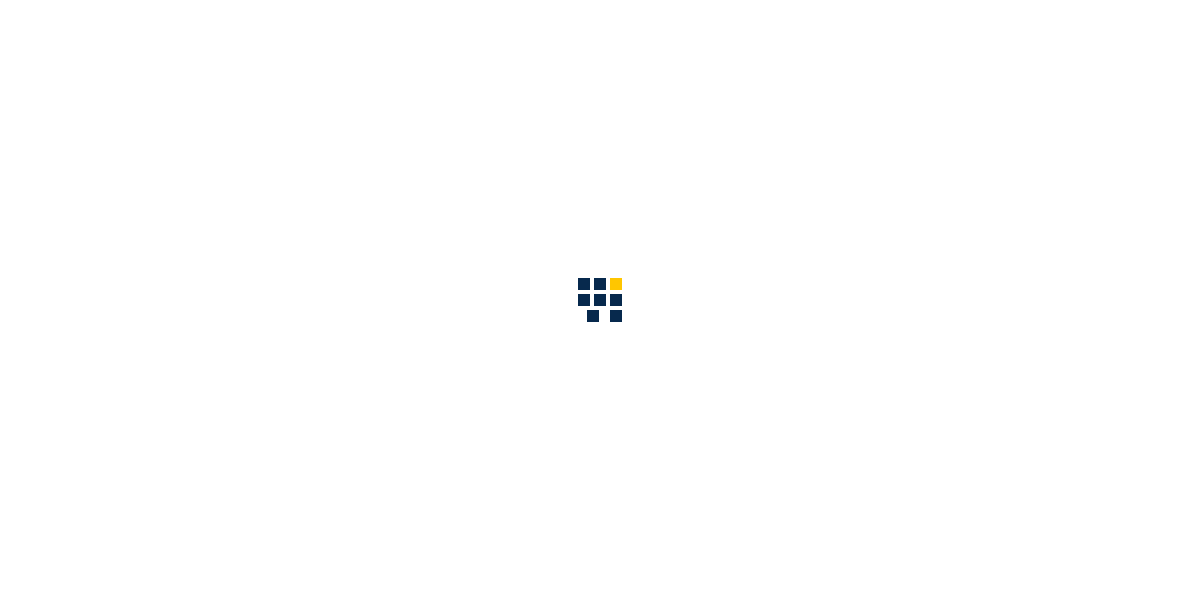

Retrieved parent window URL: https://rahulshettyacademy.com/AutomationPractice/
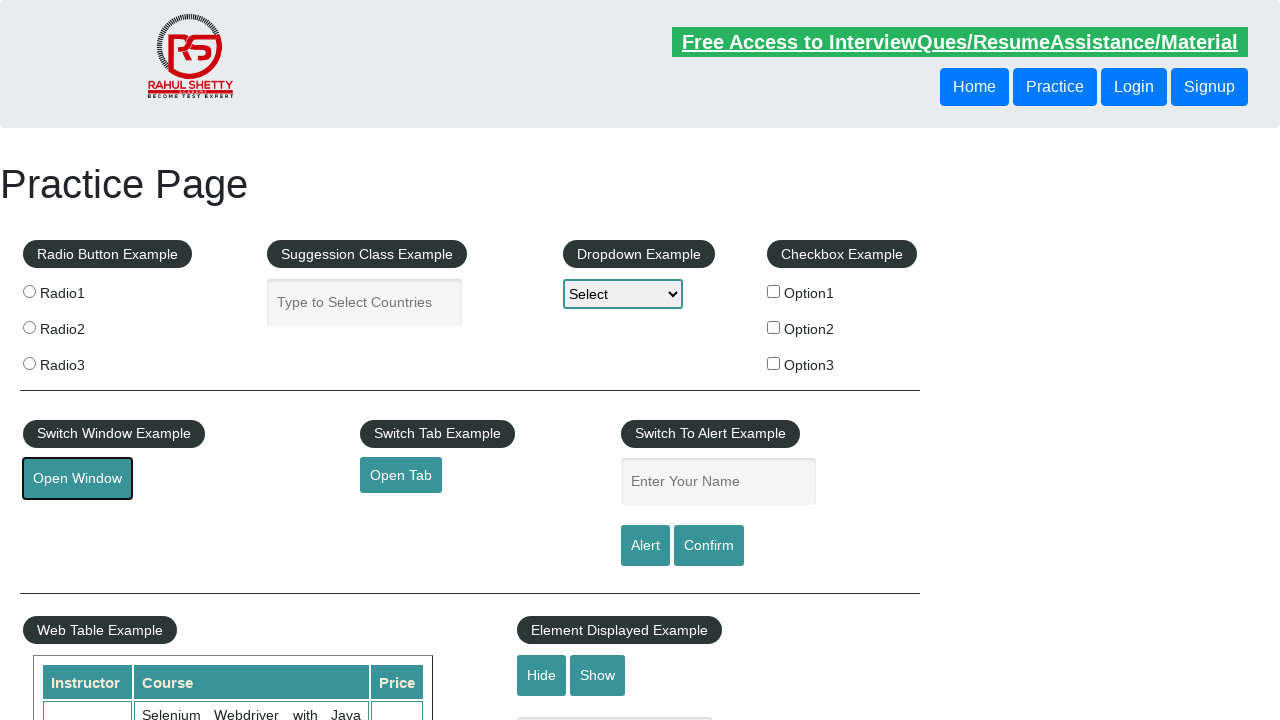

Closed child window
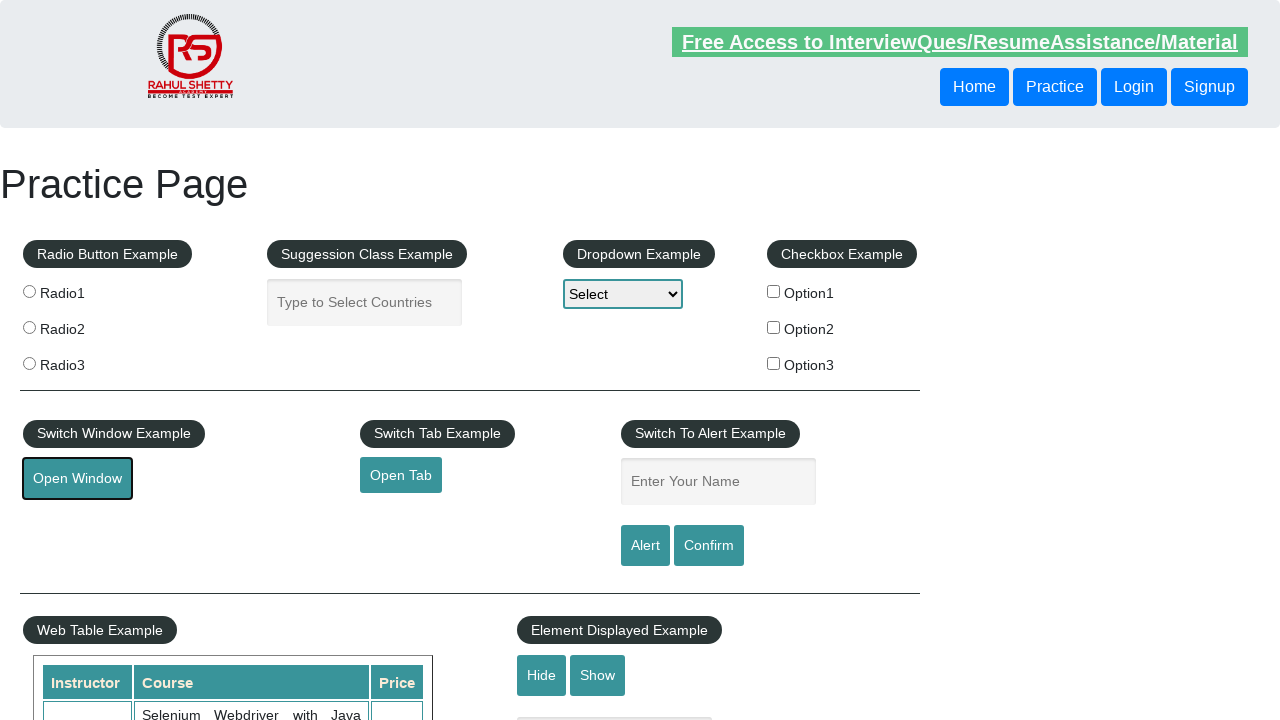

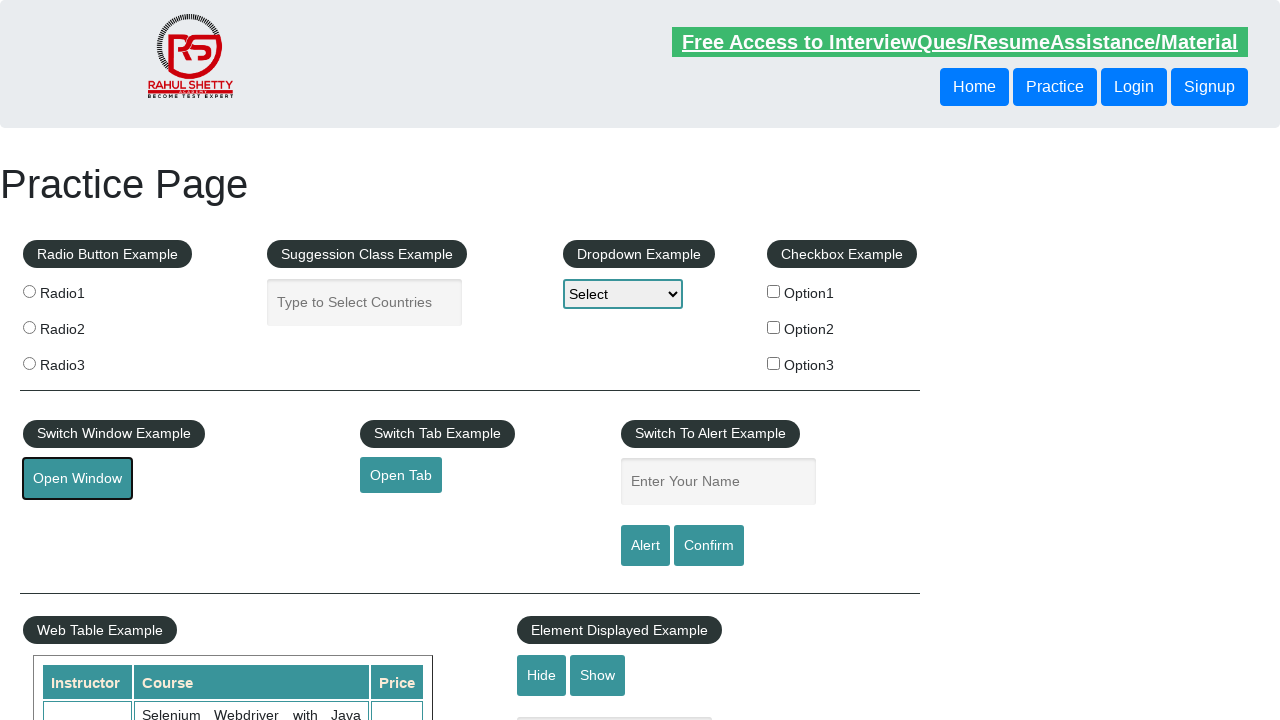